Tests mouse hover on About Us menu and retrieves the list of dropdown menu items

Starting URL: https://www.mountsinai.org/

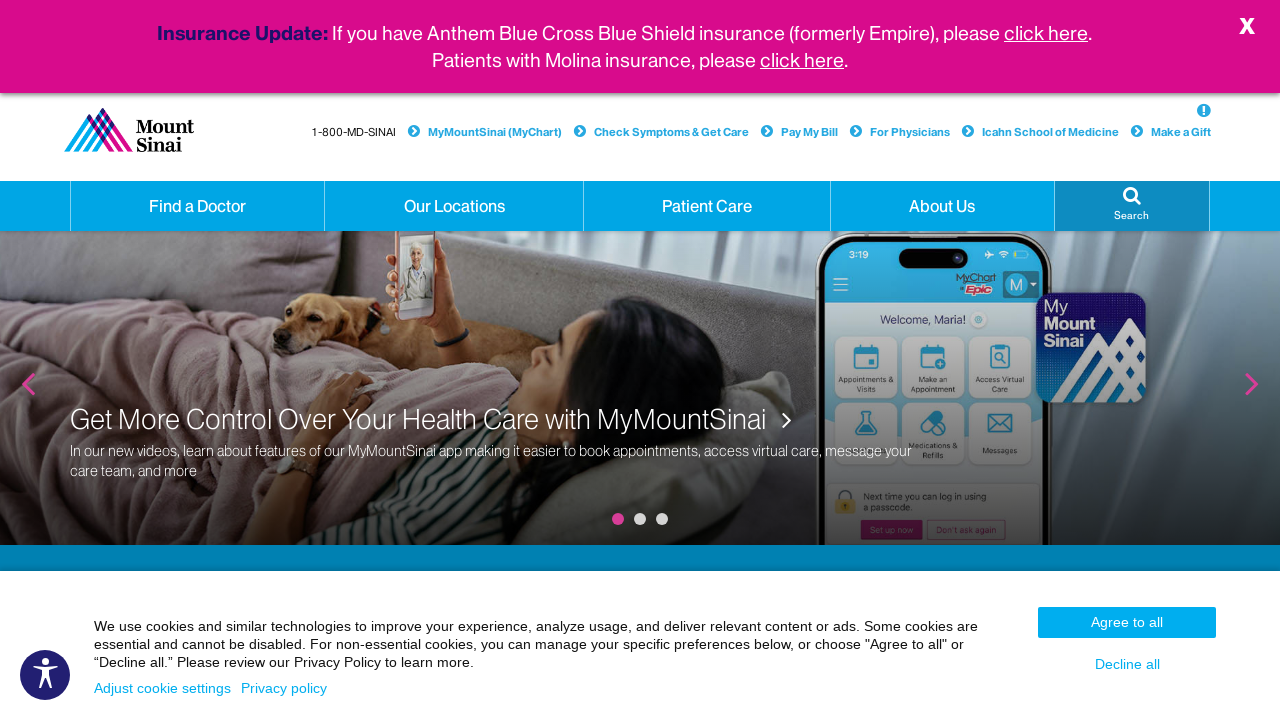

Hovered over About Us menu item to reveal dropdown at (942, 206) on a.hidden-xs.dropdown >> internal:has-text="About Us"i
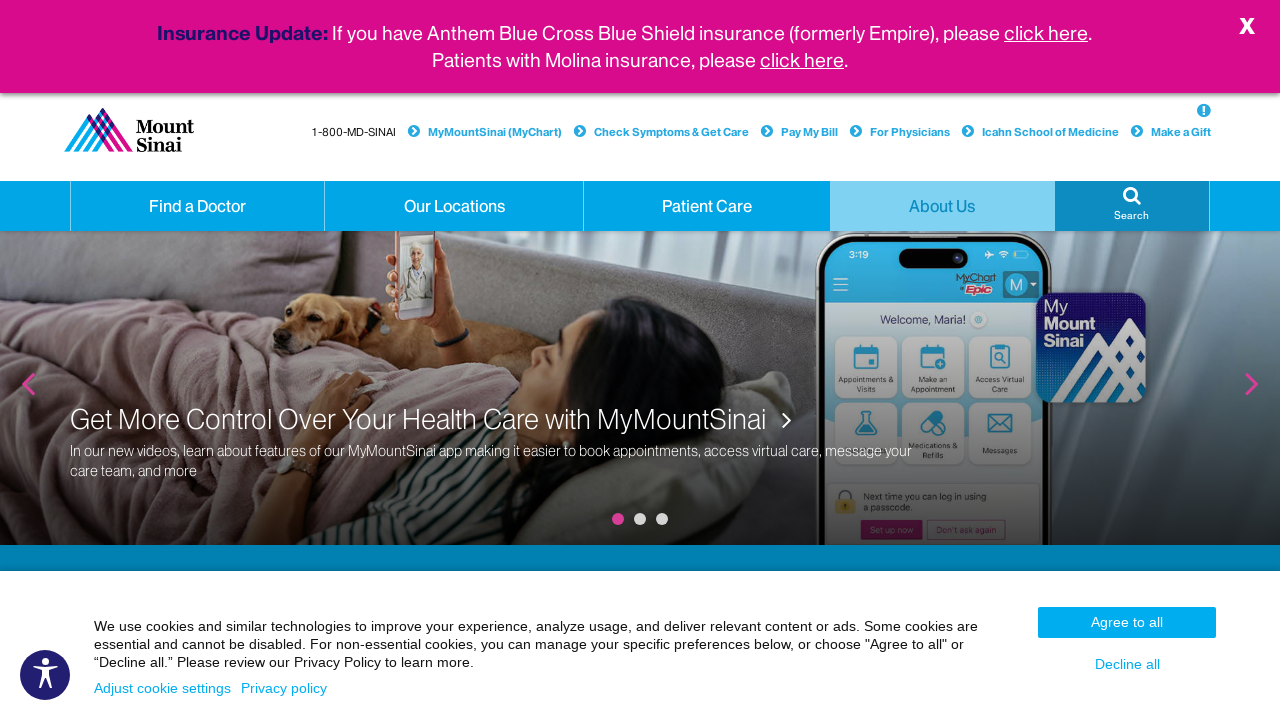

Dropdown menu appeared and menu items are visible
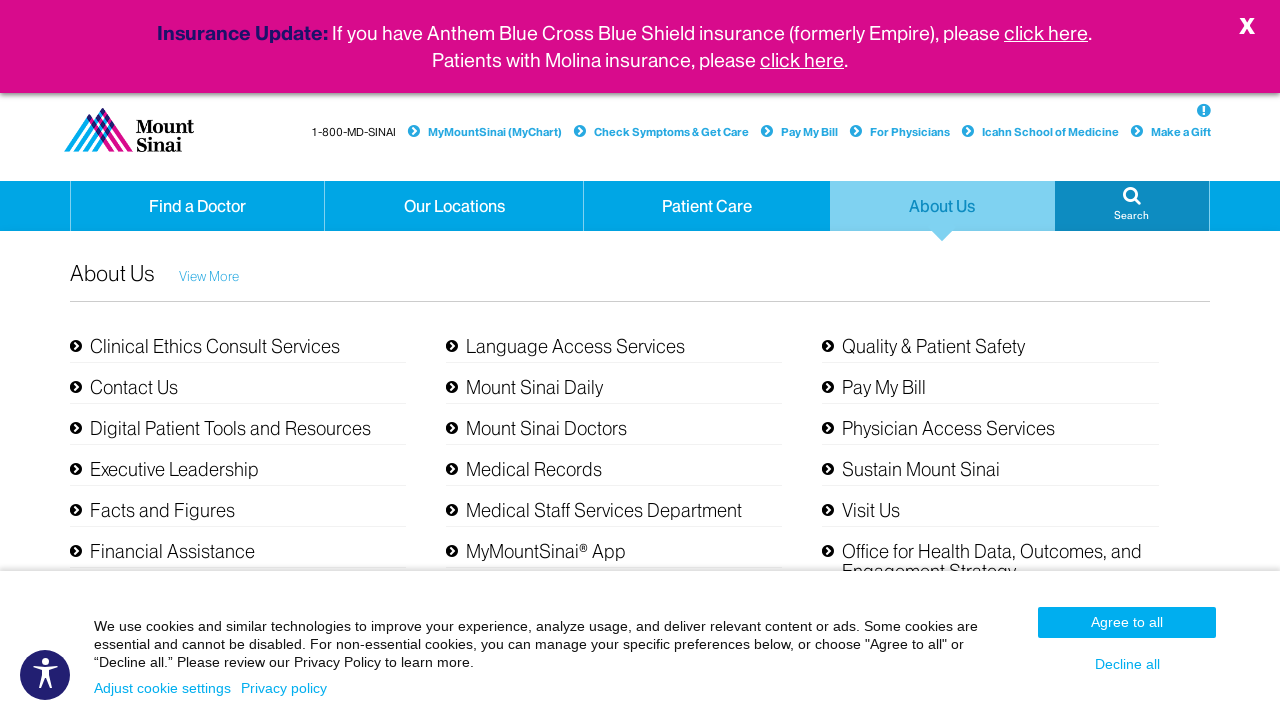

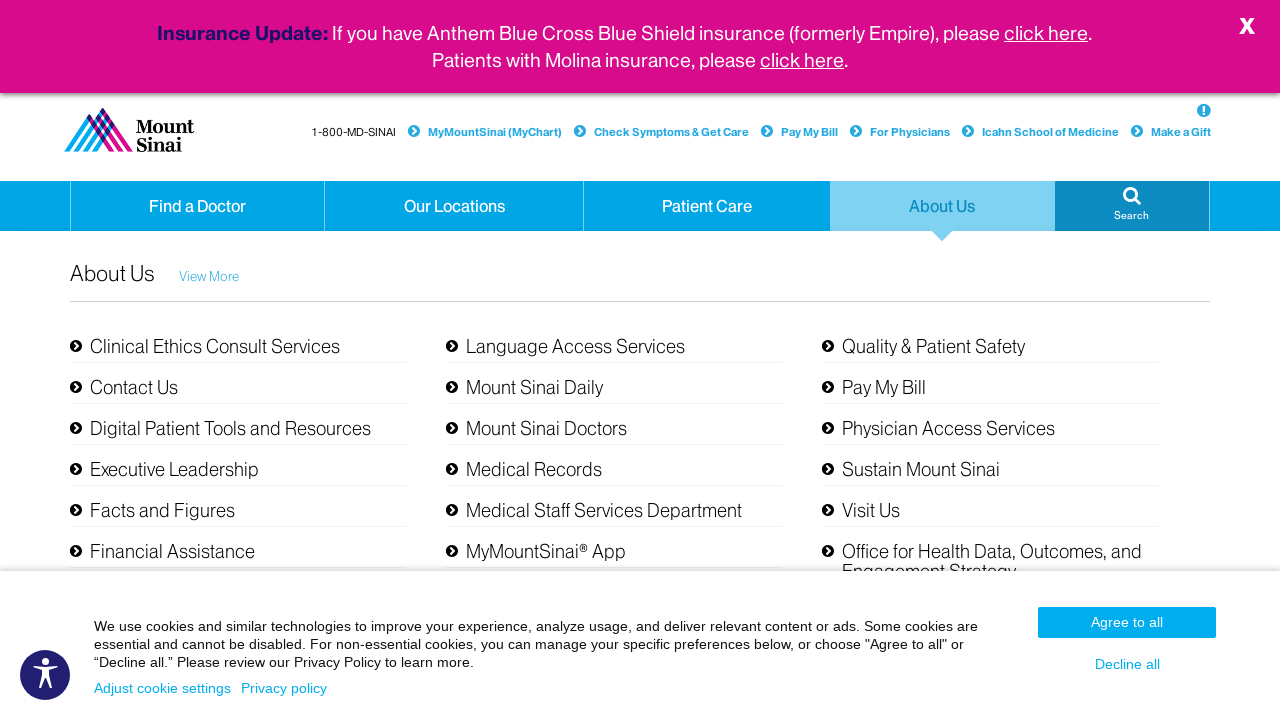